Tests drag and drop functionality by dragging an element and dropping it onto a target element using click-and-hold actions

Starting URL: https://jqueryui.com/droppable

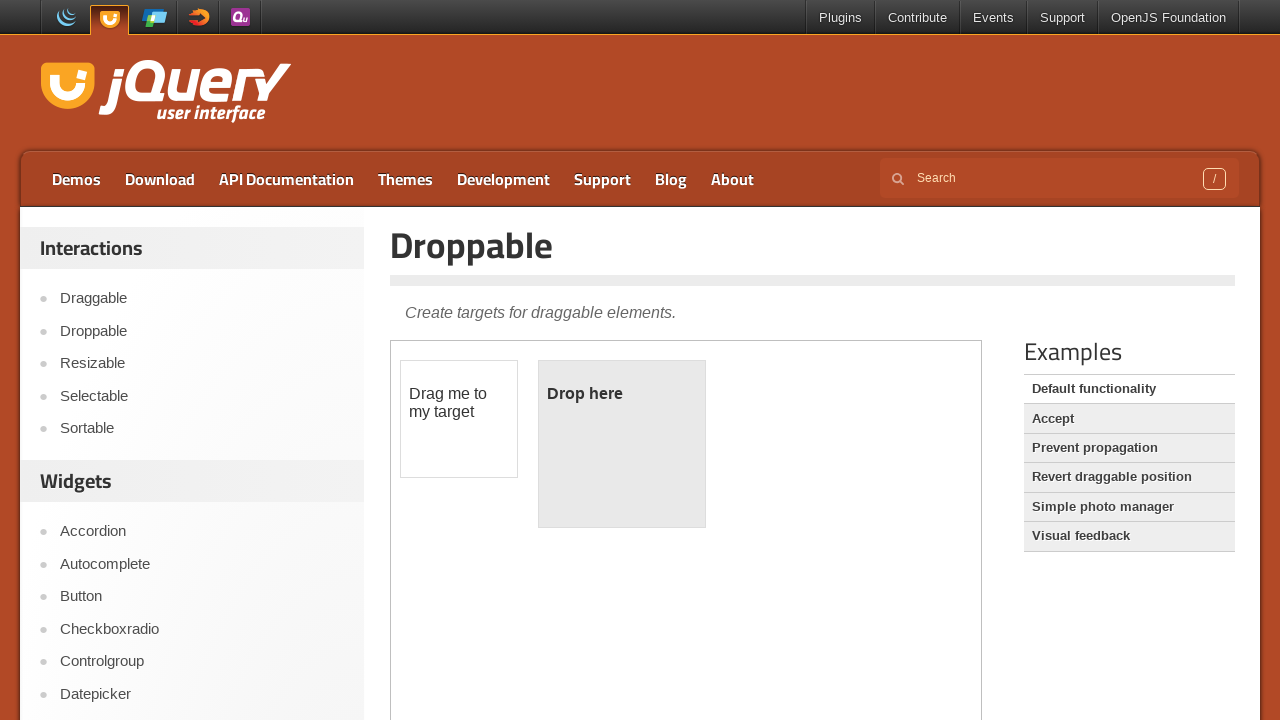

Located the iframe containing drag and drop demo
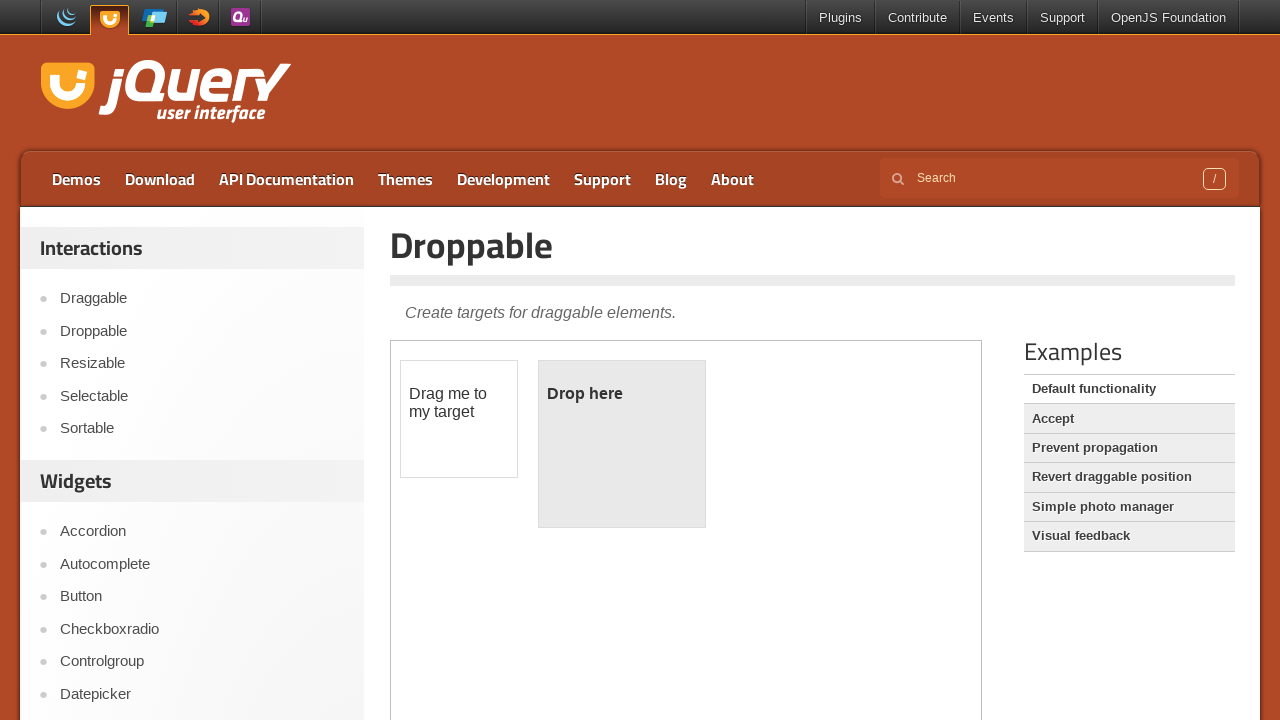

Located the draggable element
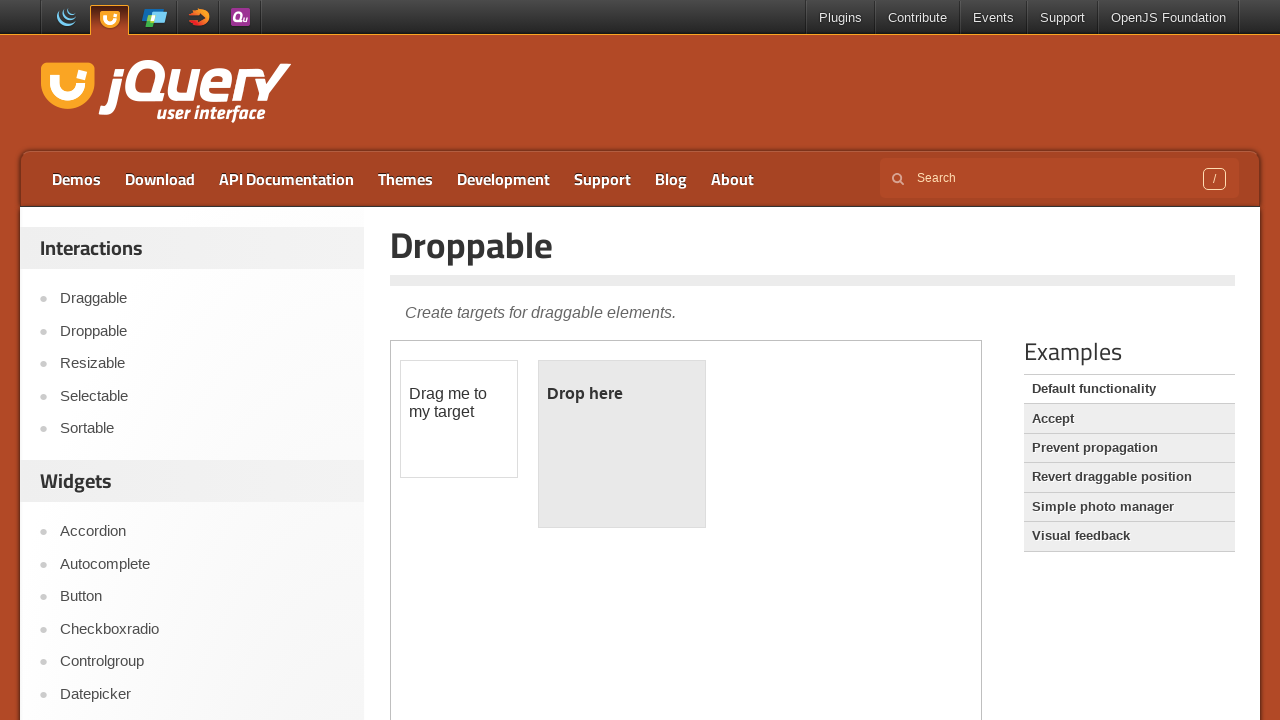

Located the droppable target element
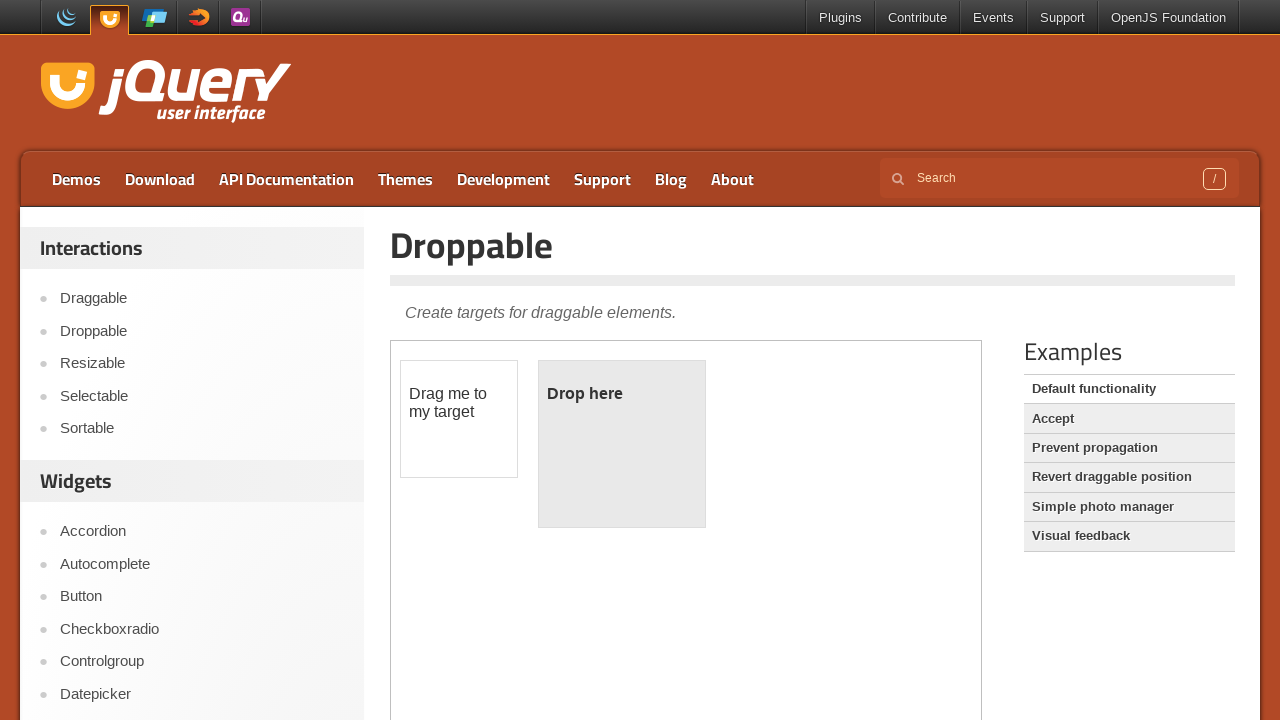

Retrieved bounding box of draggable element
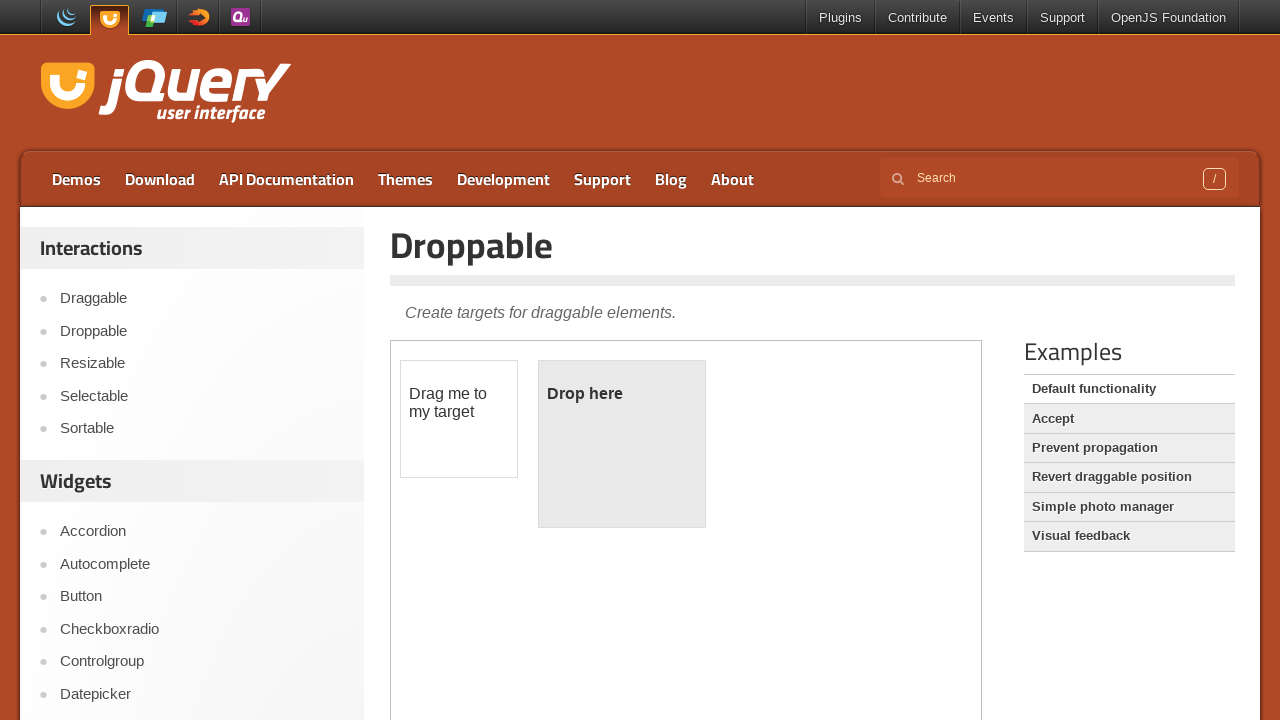

Retrieved bounding box of droppable element
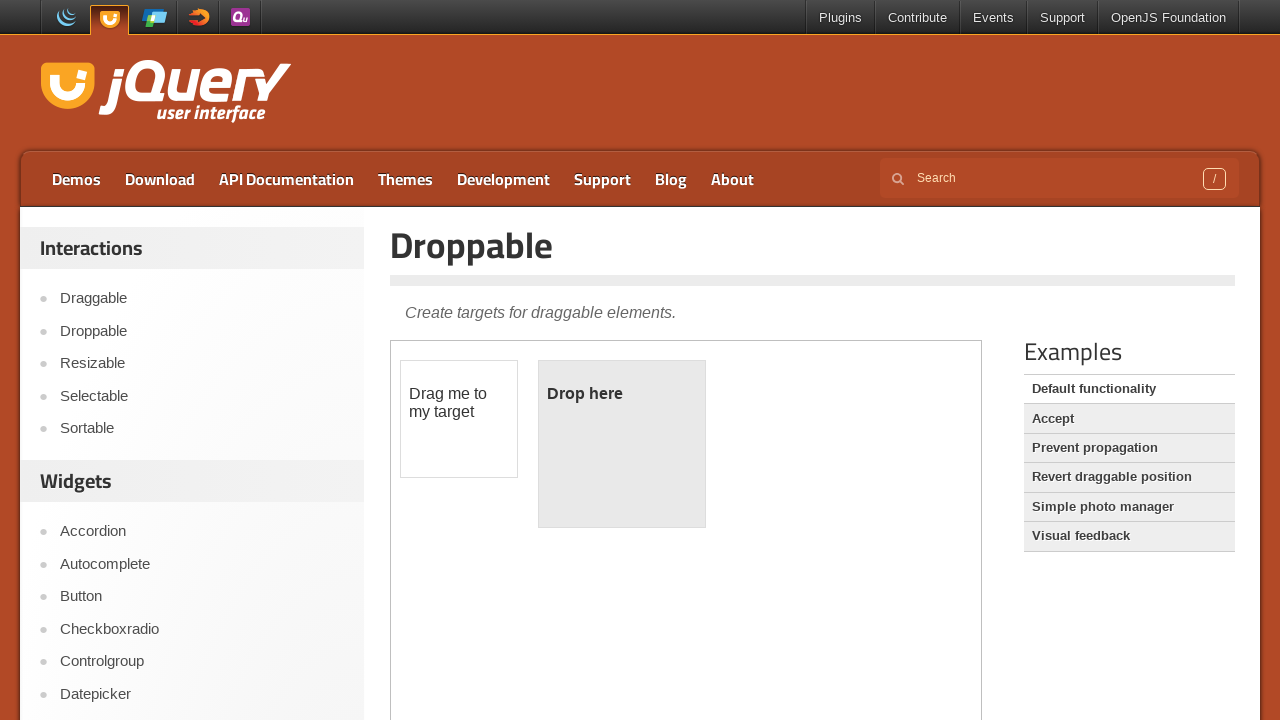

Moved mouse to center of draggable element at (459, 419)
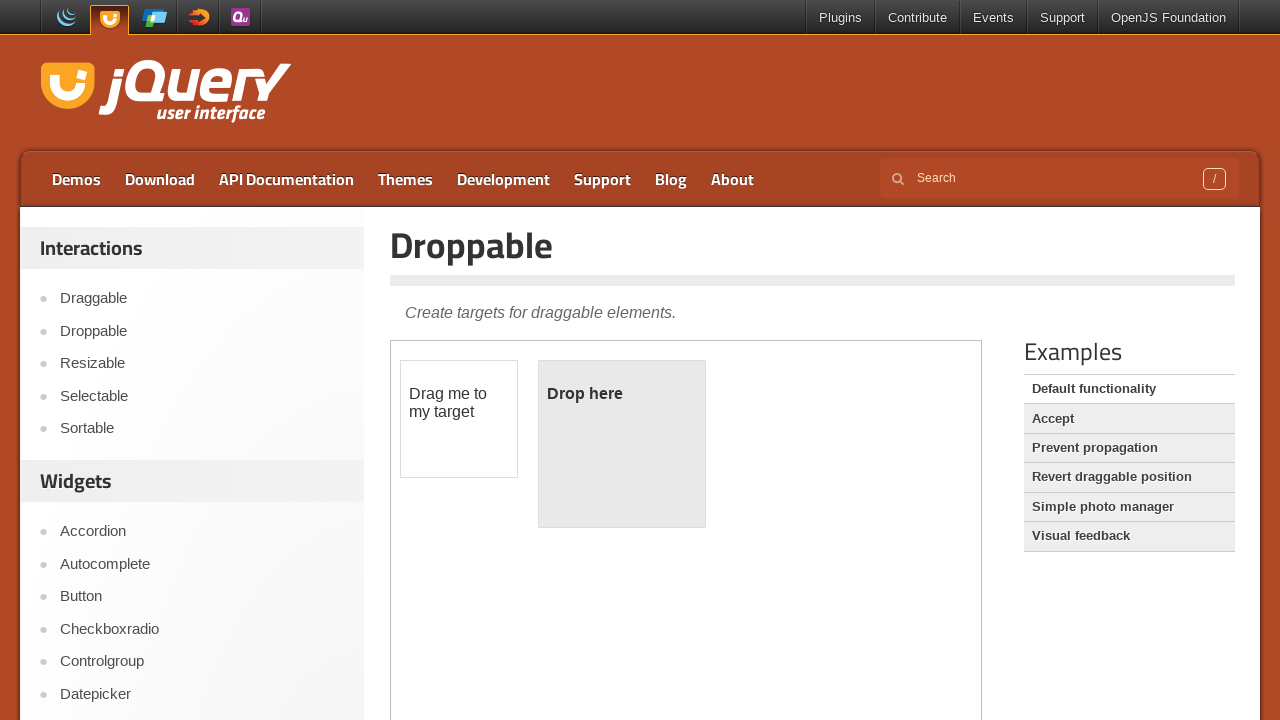

Pressed mouse button down to start drag at (459, 419)
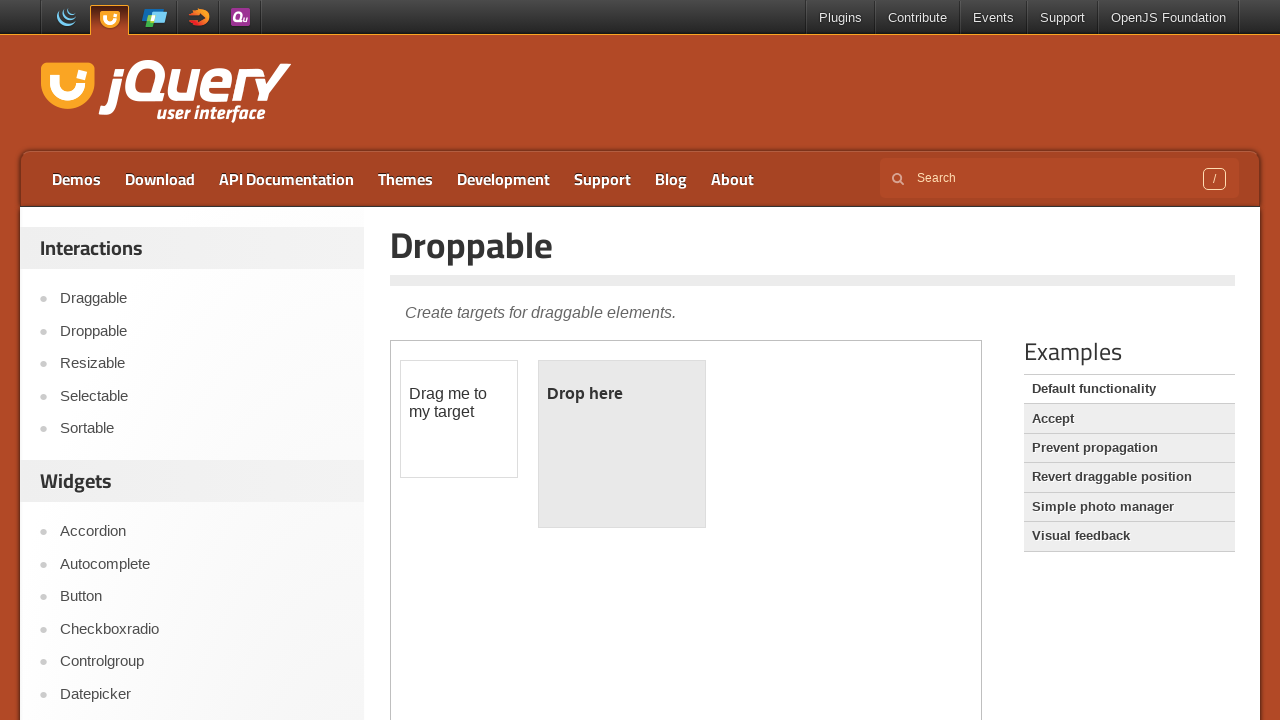

Moved mouse to center of droppable target element at (622, 444)
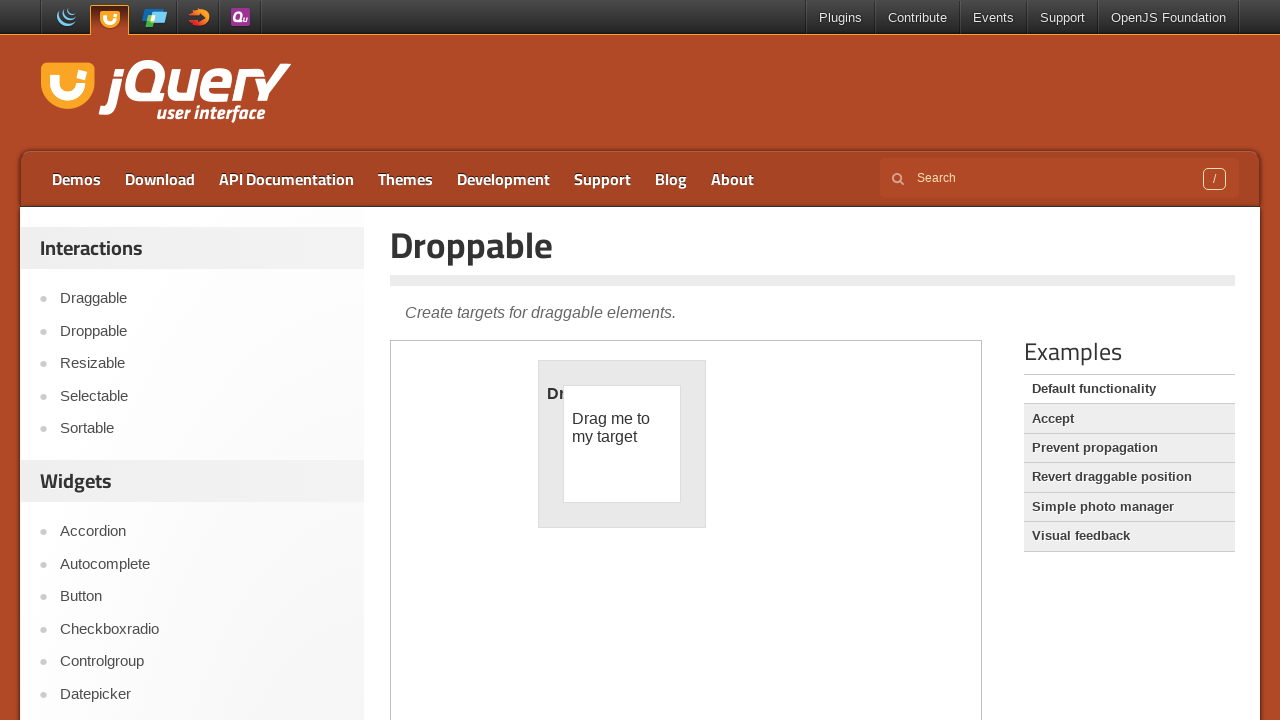

Released mouse button to complete drop action at (622, 444)
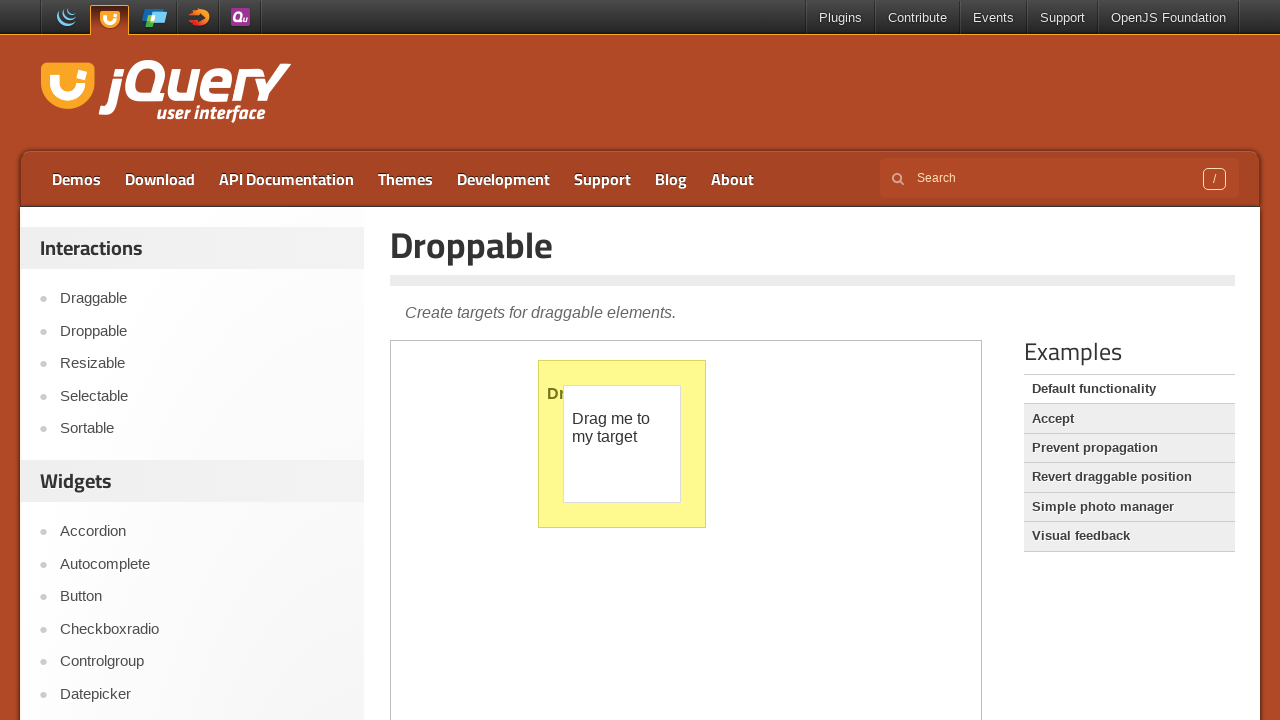

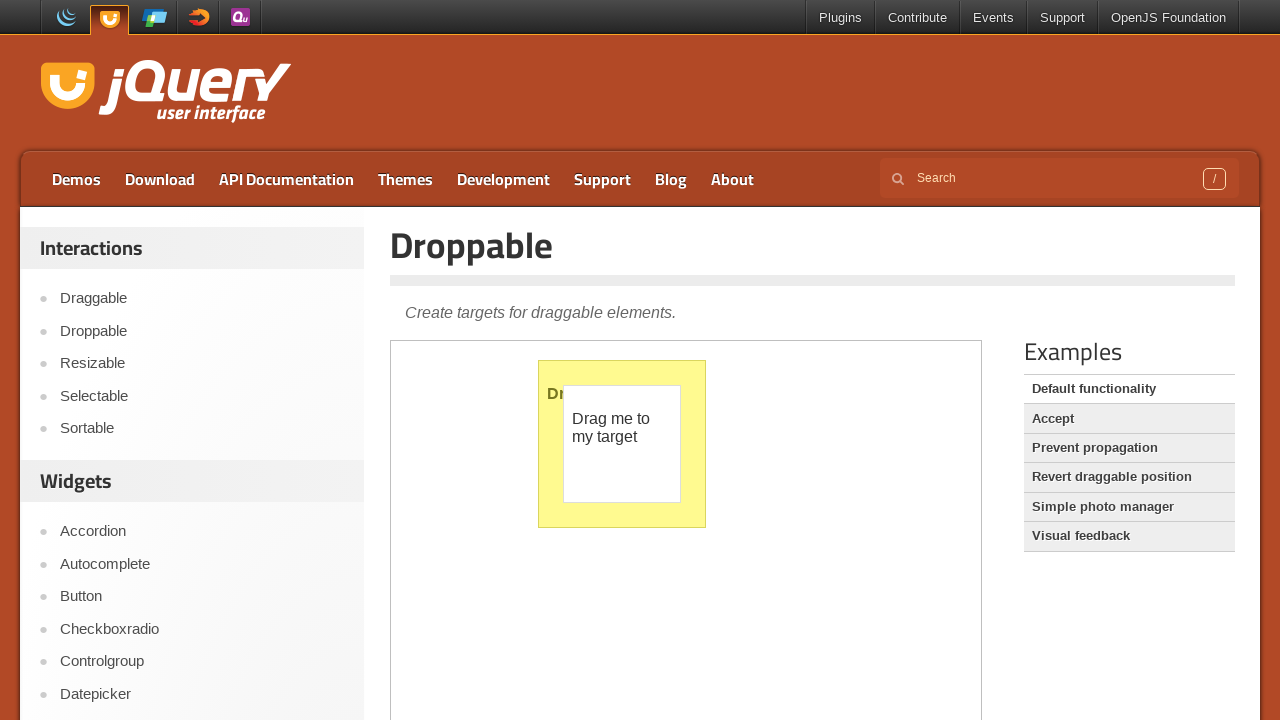